Tests confirmation alert by clicking a button, dismissing the confirmation, and verifying the result text shows "Cancel" was selected

Starting URL: https://demoqa.com/alerts

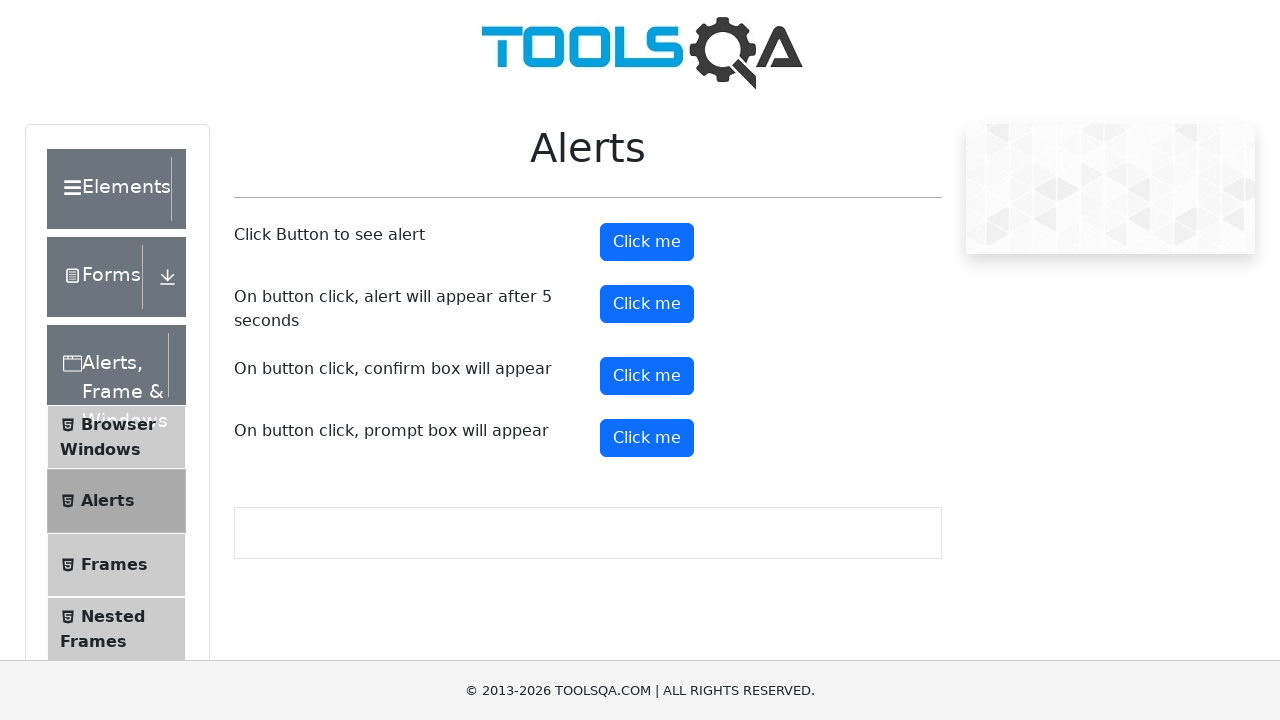

Set up dialog handler to dismiss confirmation alerts
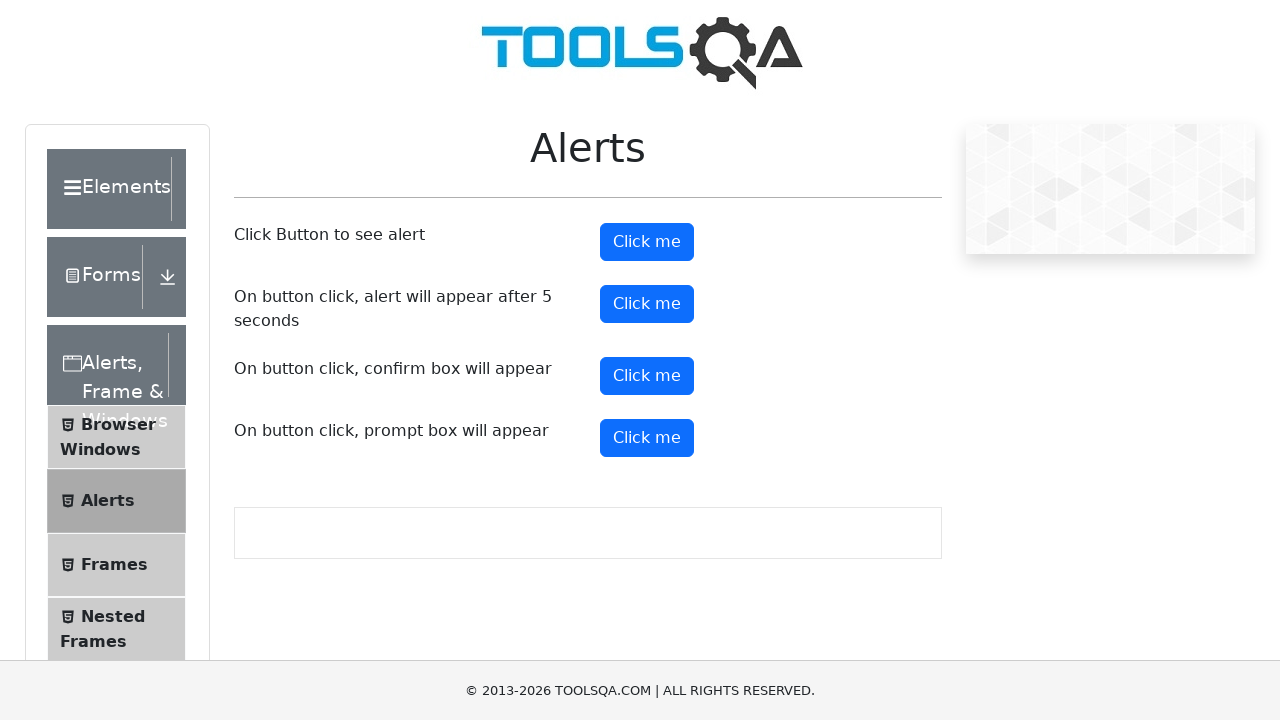

Clicked confirmation alert button at (647, 376) on #confirmButton
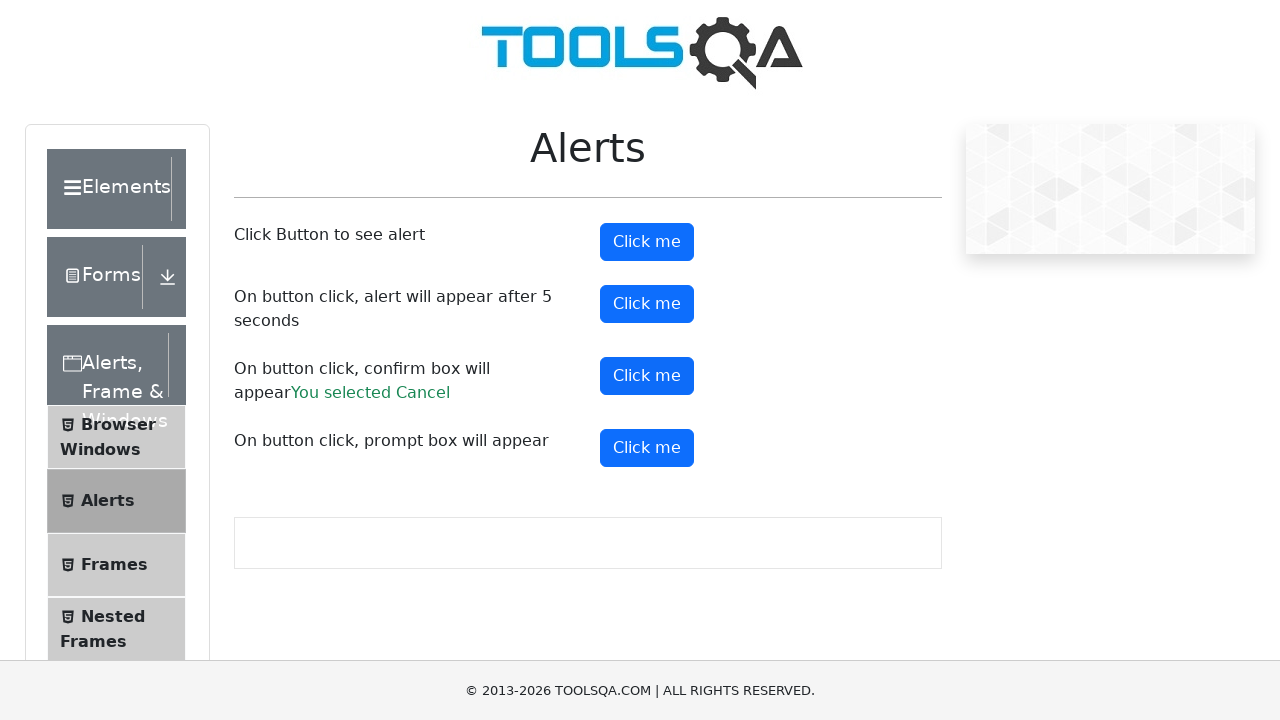

Confirmation result text appeared
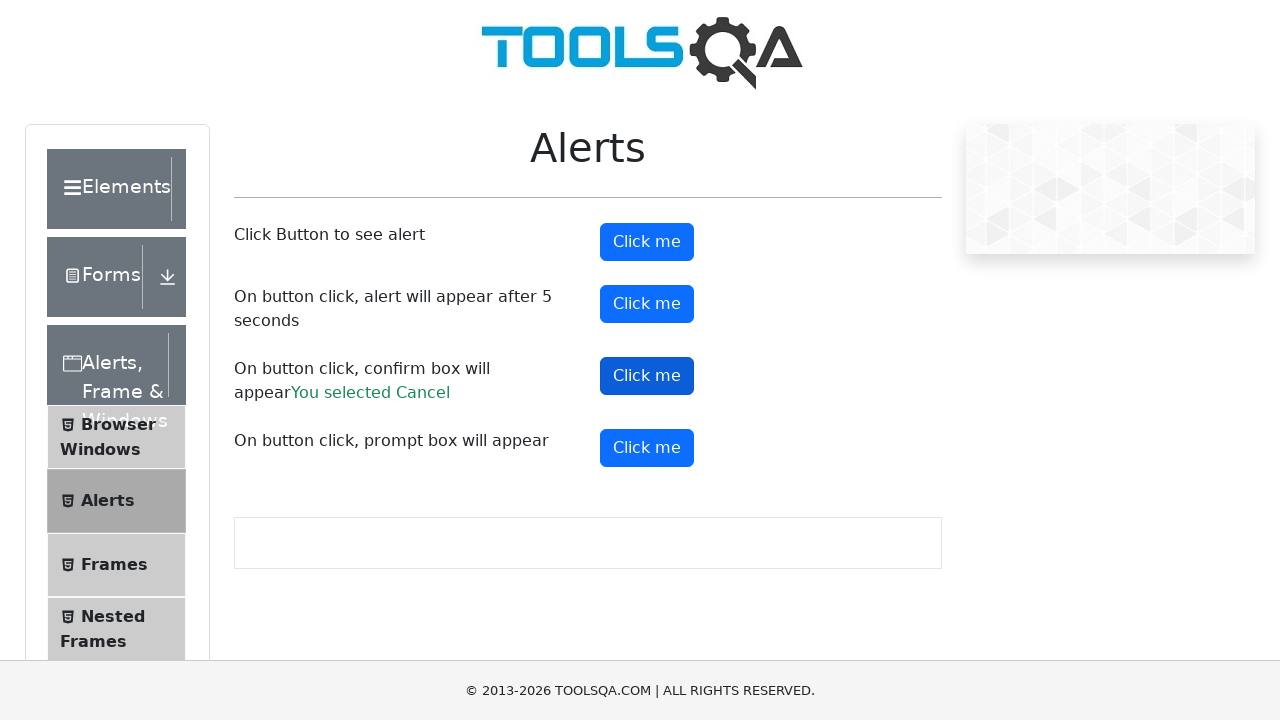

Retrieved result text: 'You selected Cancel'
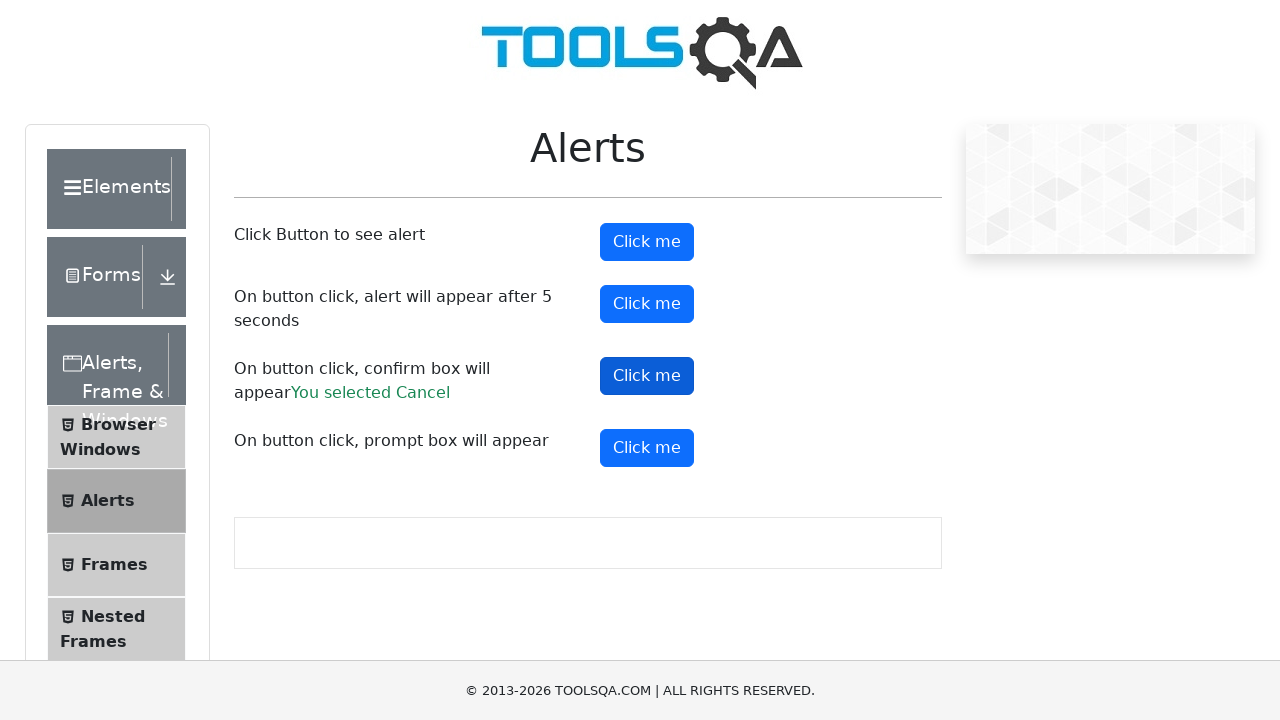

Verified result text shows 'You selected Cancel'
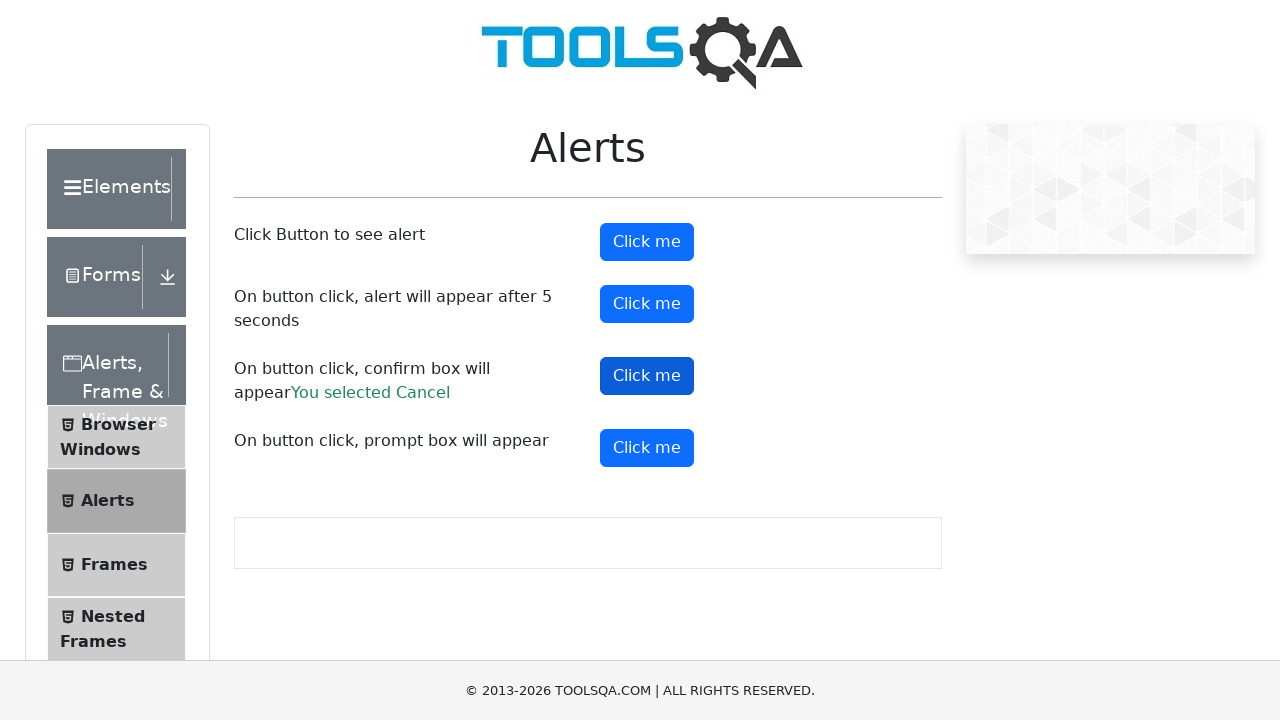

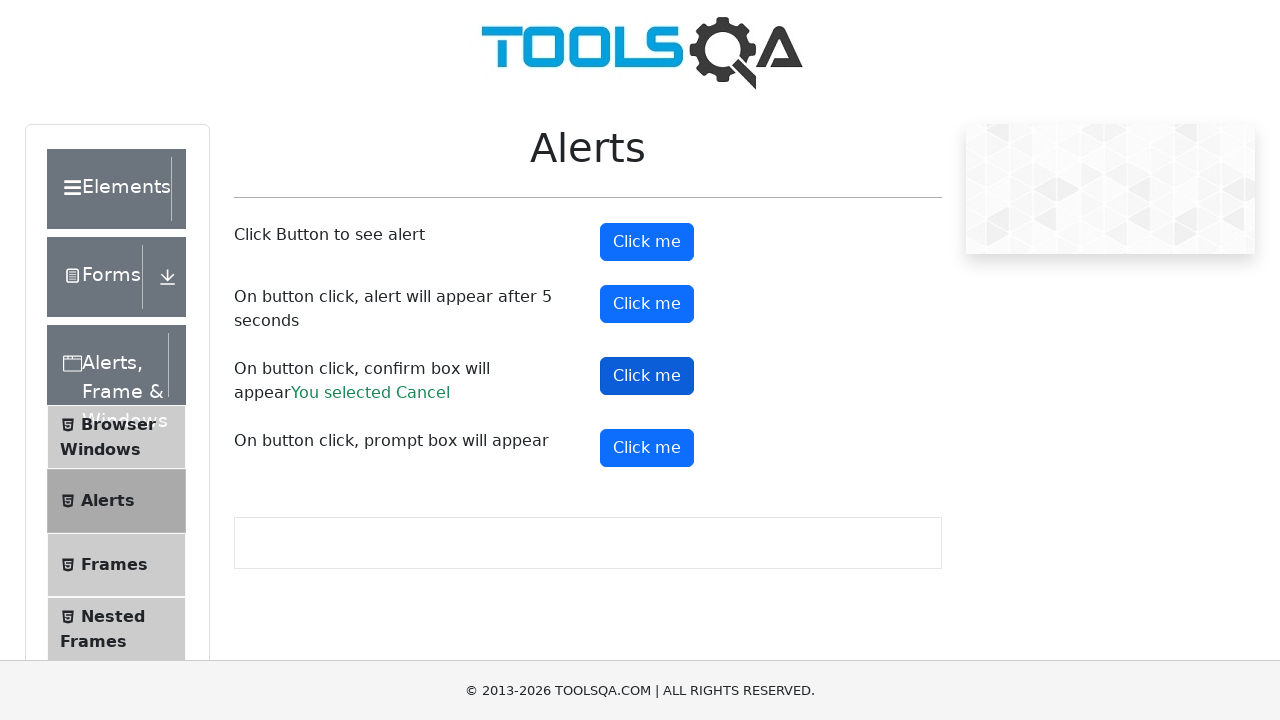